Navigates to main page and waits for DOM content to load

Starting URL: https://egundem.com

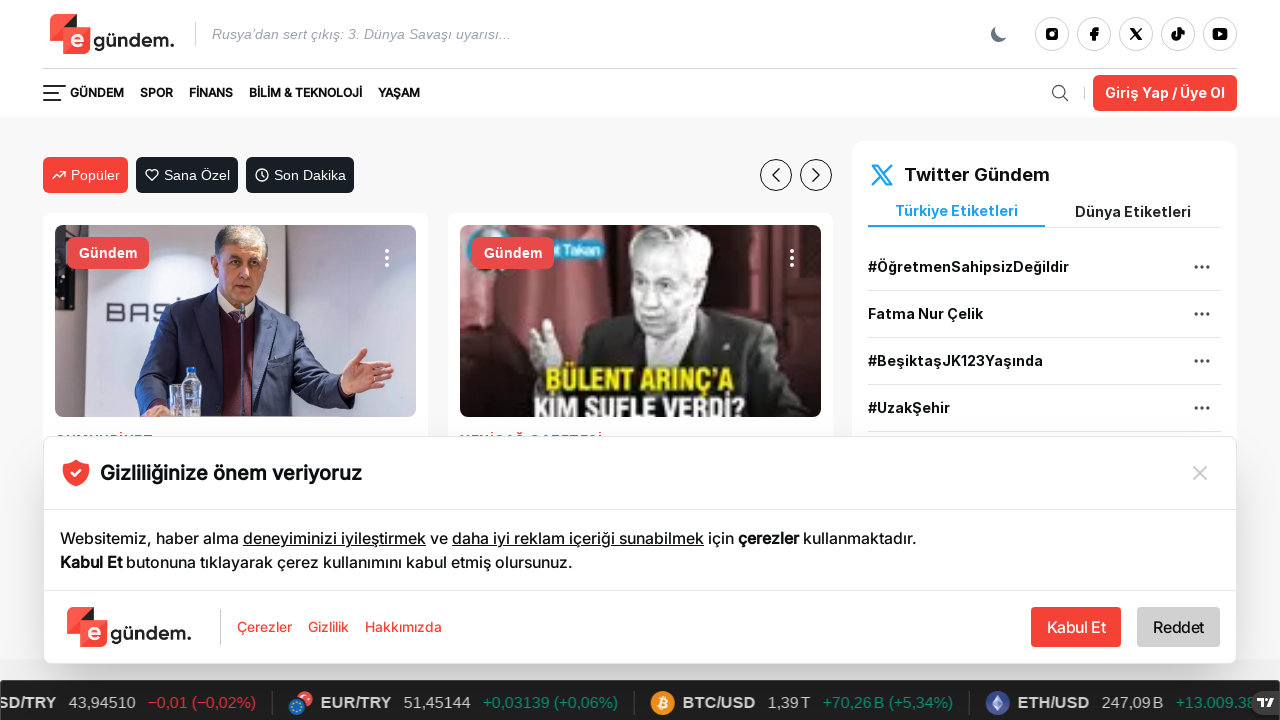

Waited for DOM content to load on https://egundem.com
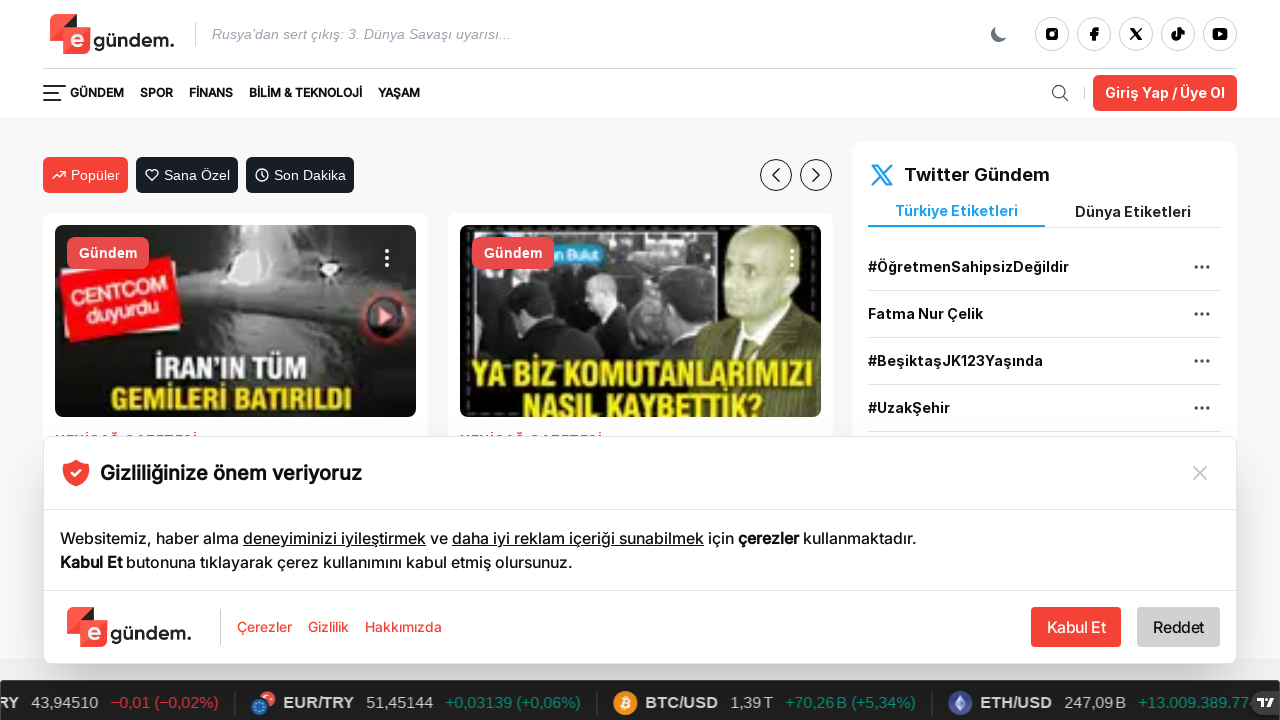

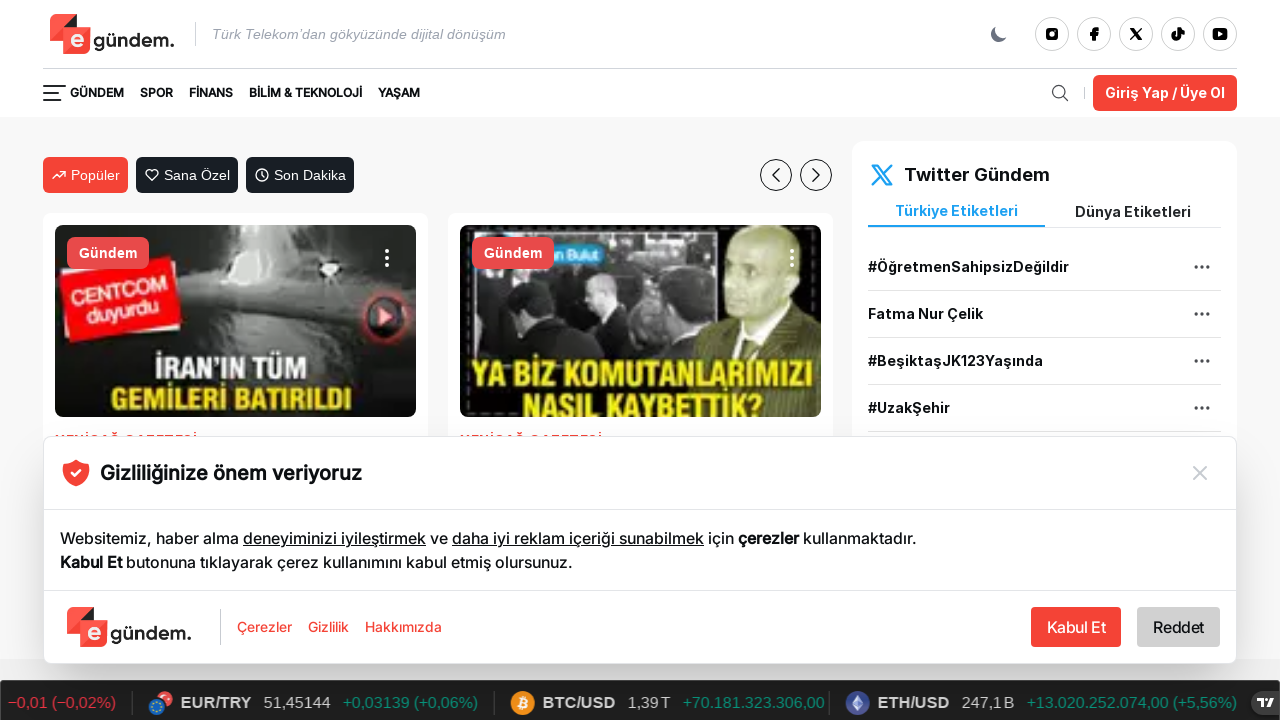